Tests adding a new record to a web table by clicking the add button, filling out the registration form with personal details (name, email, age, salary, department), and submitting the form.

Starting URL: https://demoqa.com/webtables

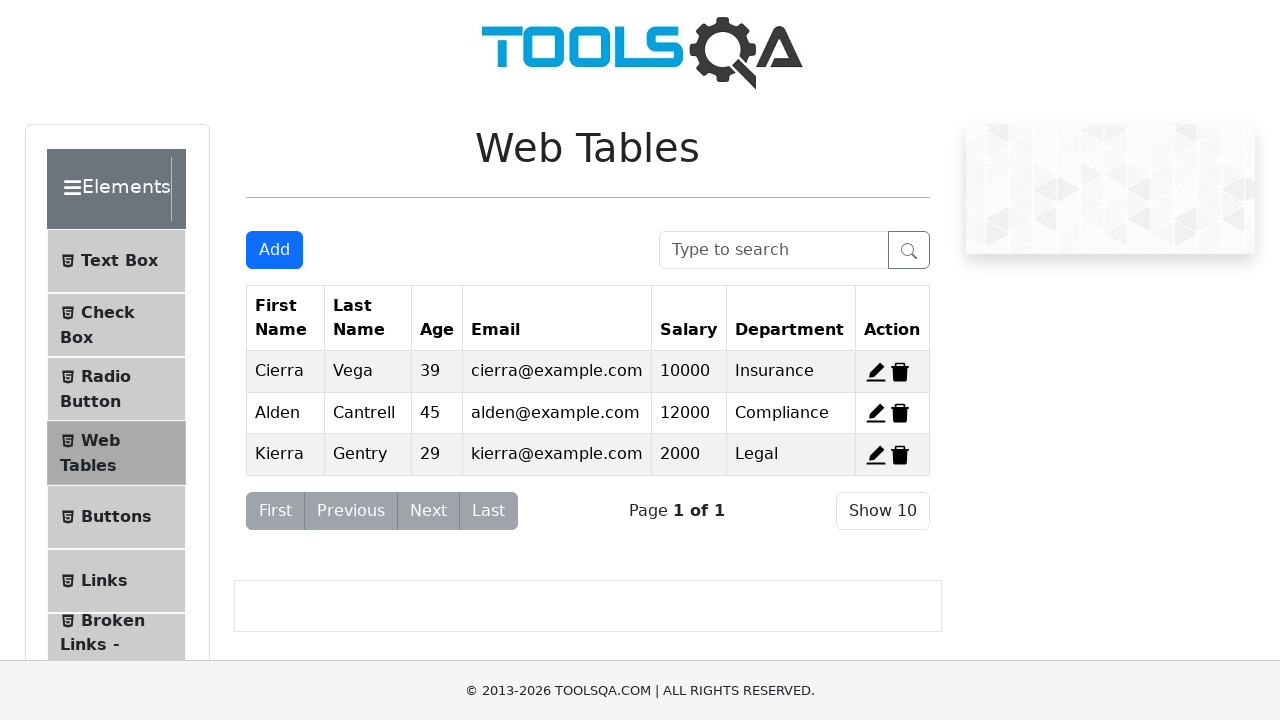

Clicked add new record button at (274, 250) on #addNewRecordButton
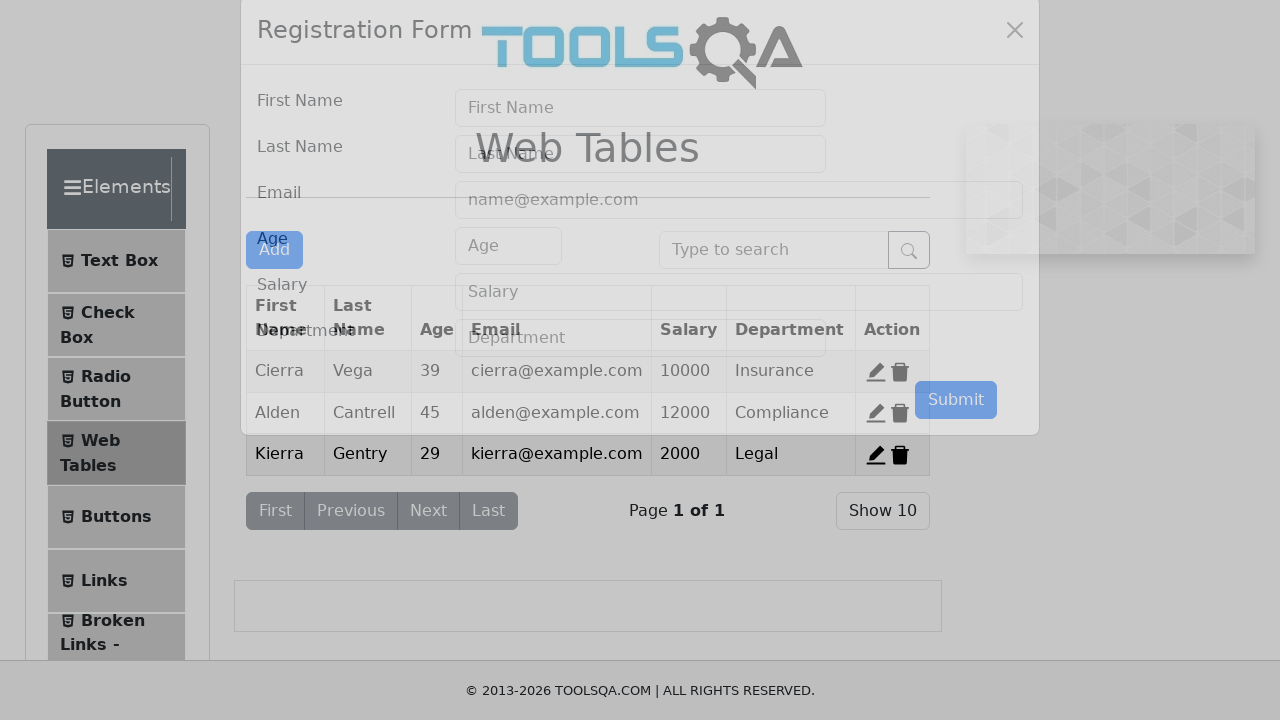

Filled first name field with 'Madalina' on #firstName
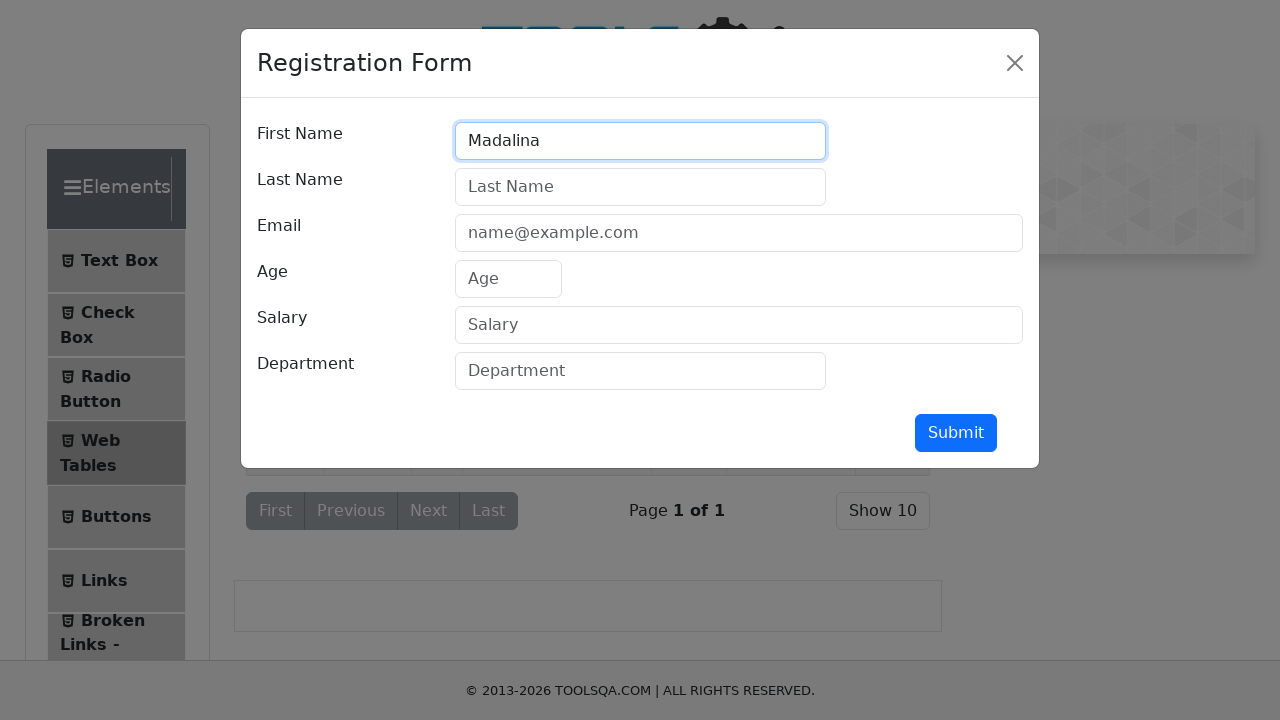

Filled last name field with 'Chera' on #lastName
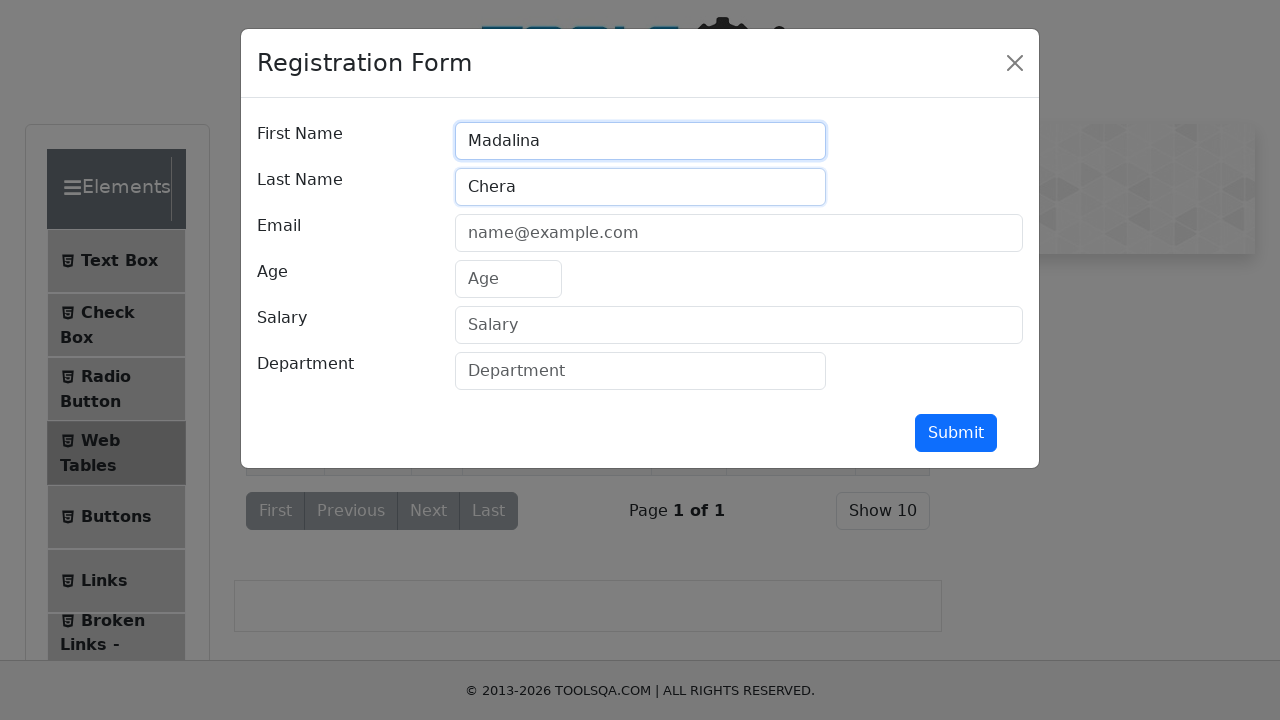

Filled email field with 'mail.madalina.chera@gmail.ro' on #userEmail
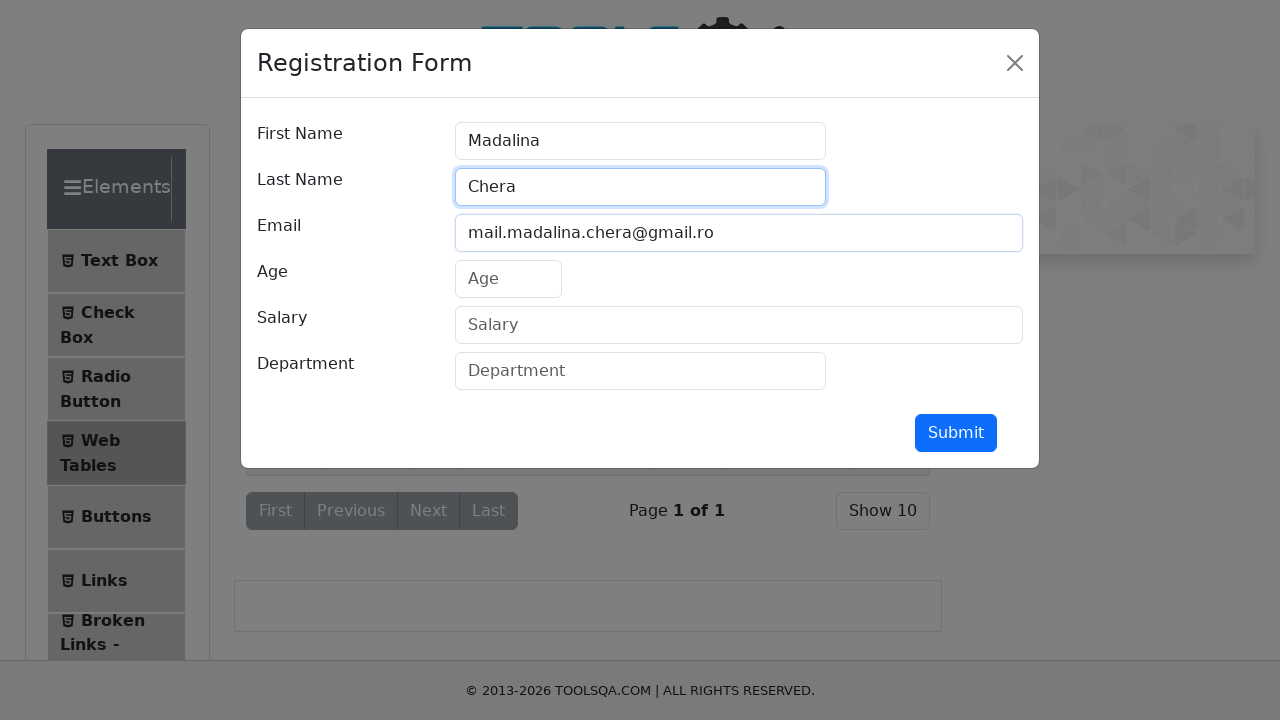

Filled age field with '30' on #age
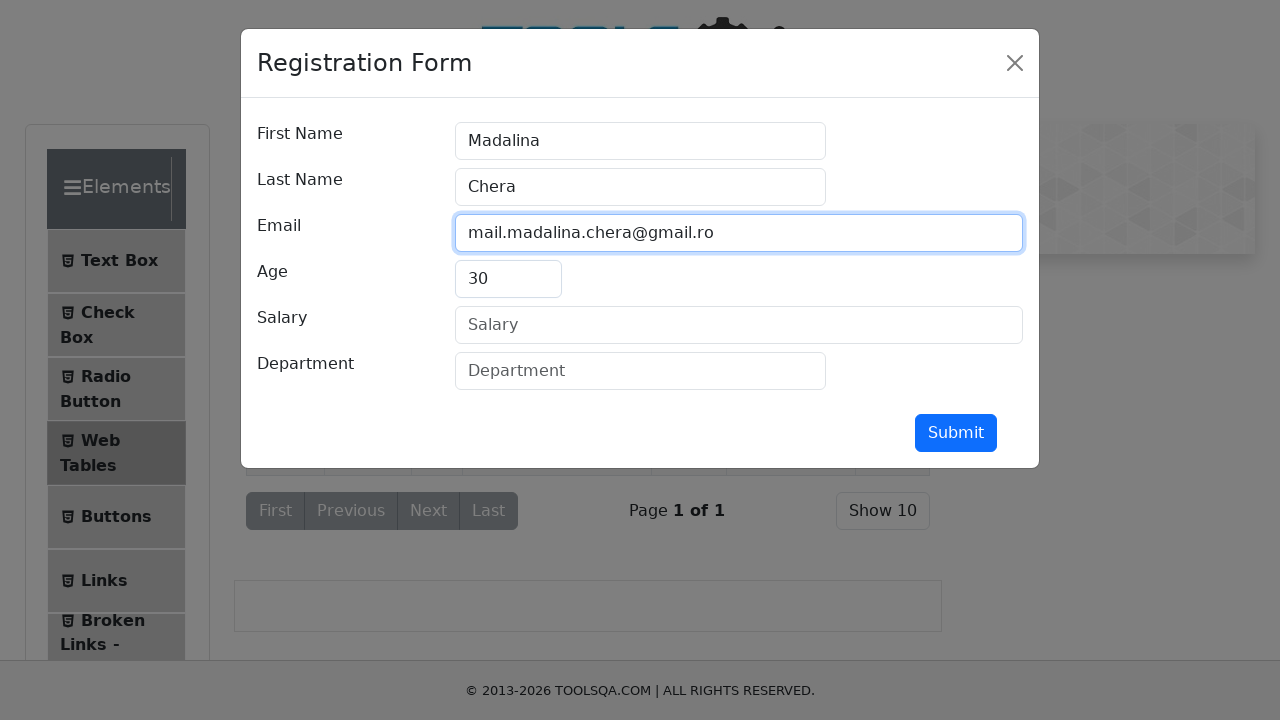

Filled salary field with '5000' on #salary
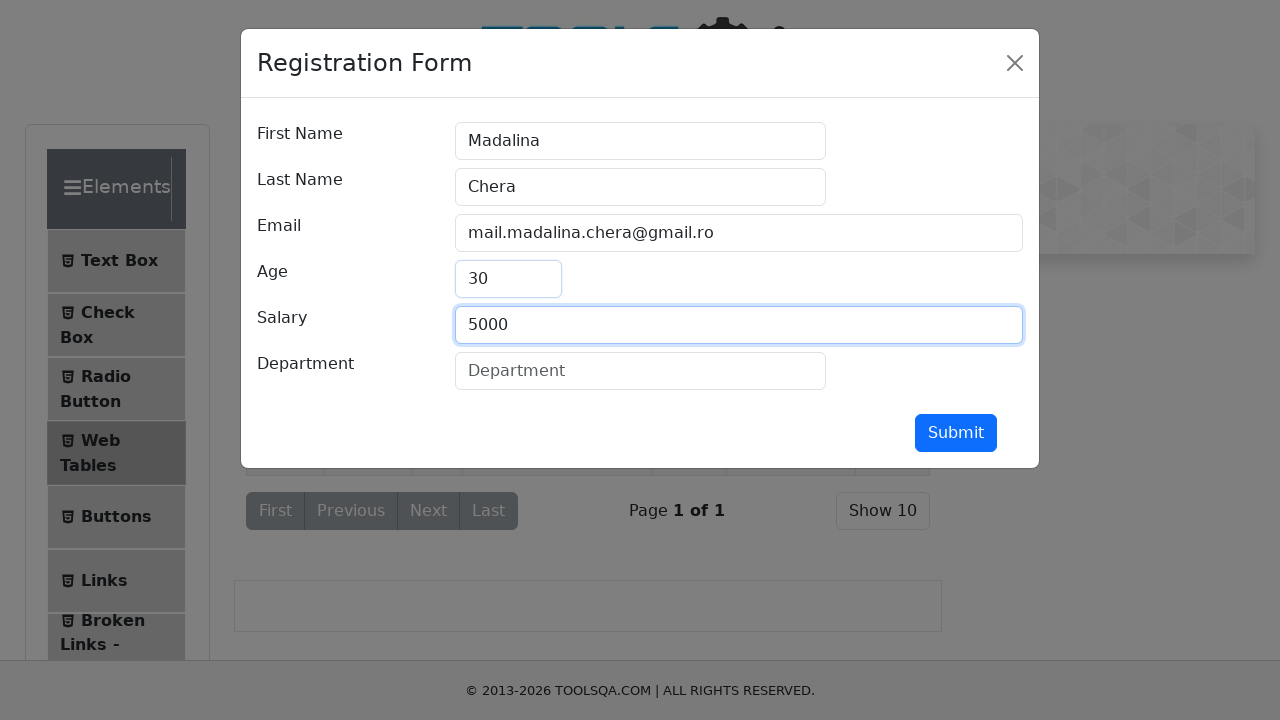

Filled department field with 'calitate' on #department
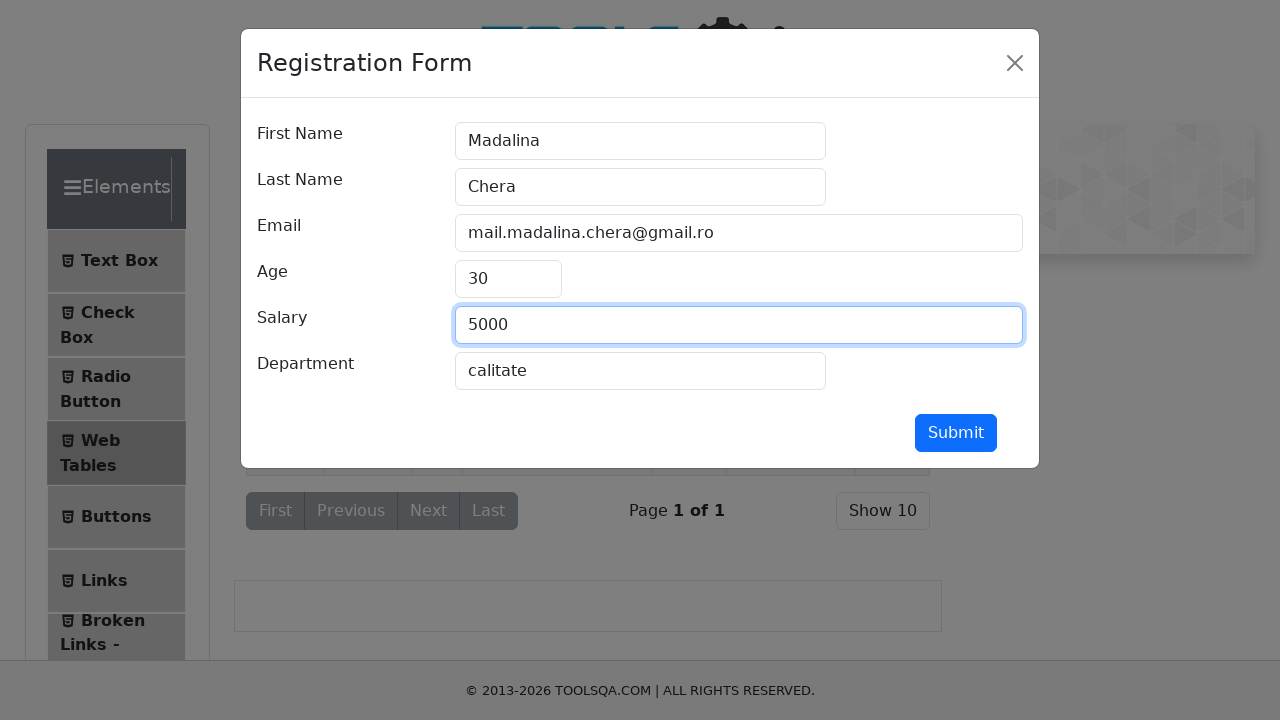

Clicked submit button to add new record at (956, 433) on #submit
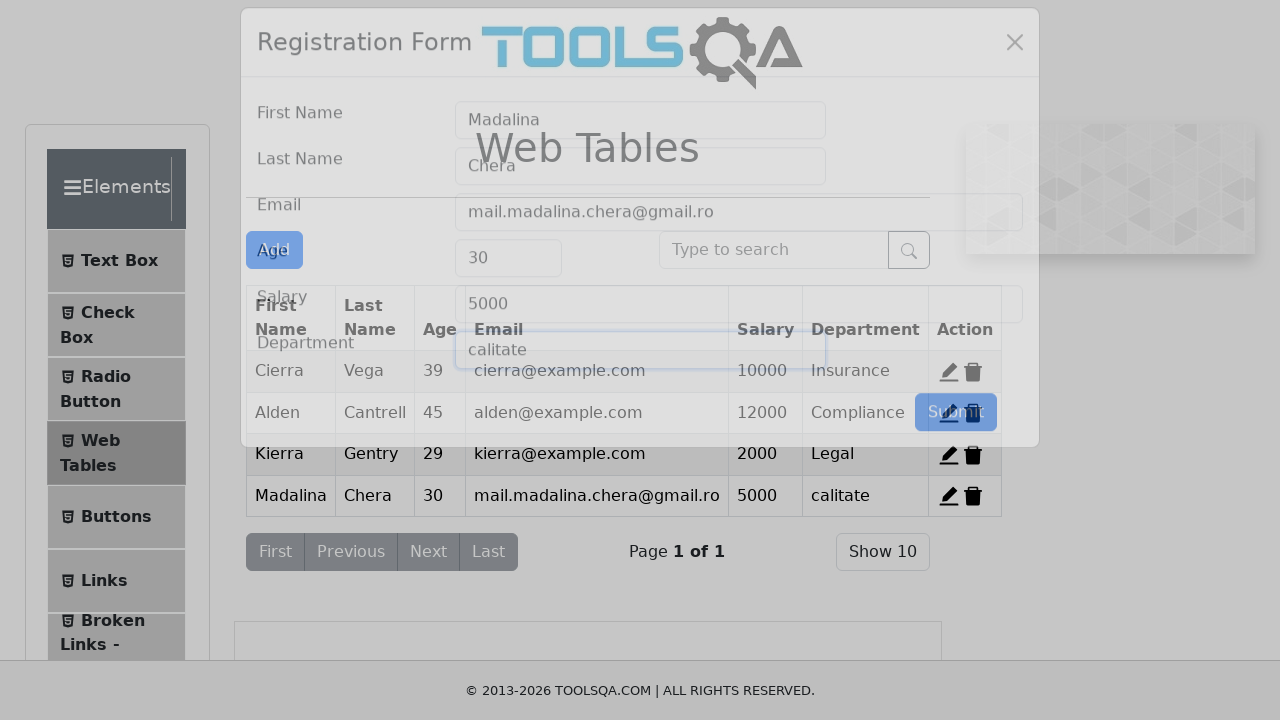

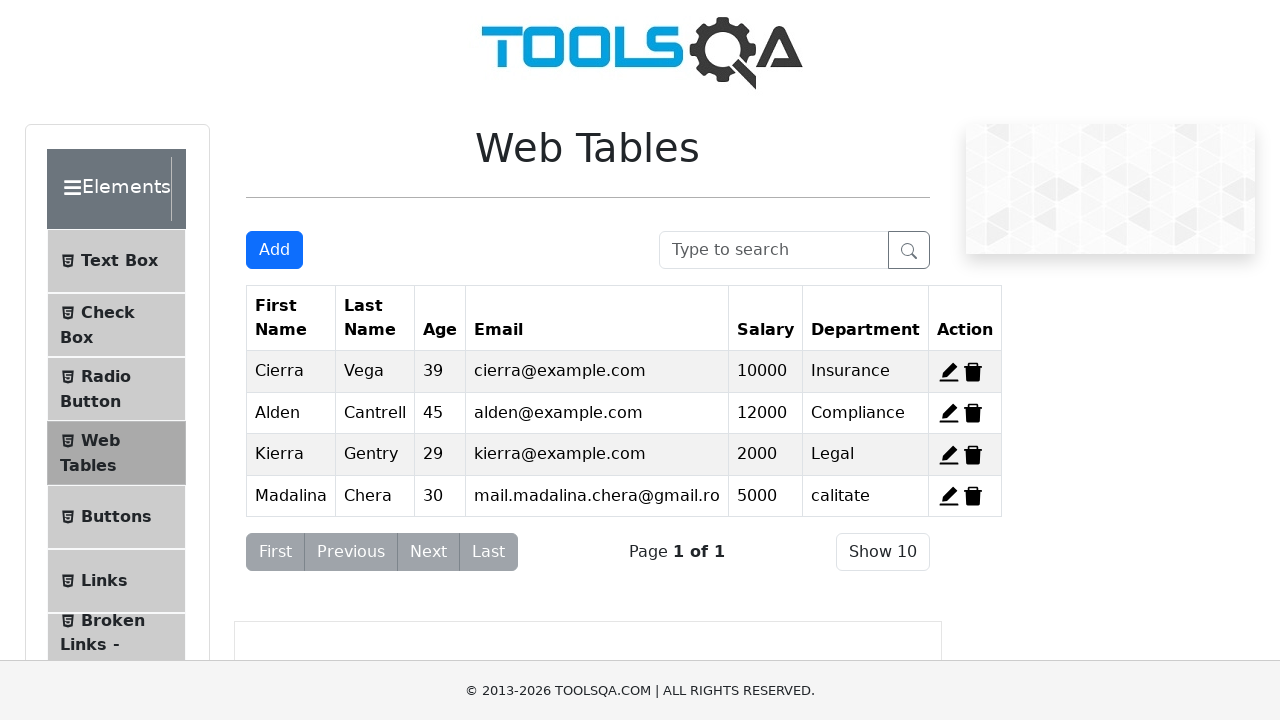